Tests the Online Banking page by clicking the "ONLINE BANKING" link and verifying that 6 operation headers are displayed, including "Pay Bills"

Starting URL: http://zero.webappsecurity.com/

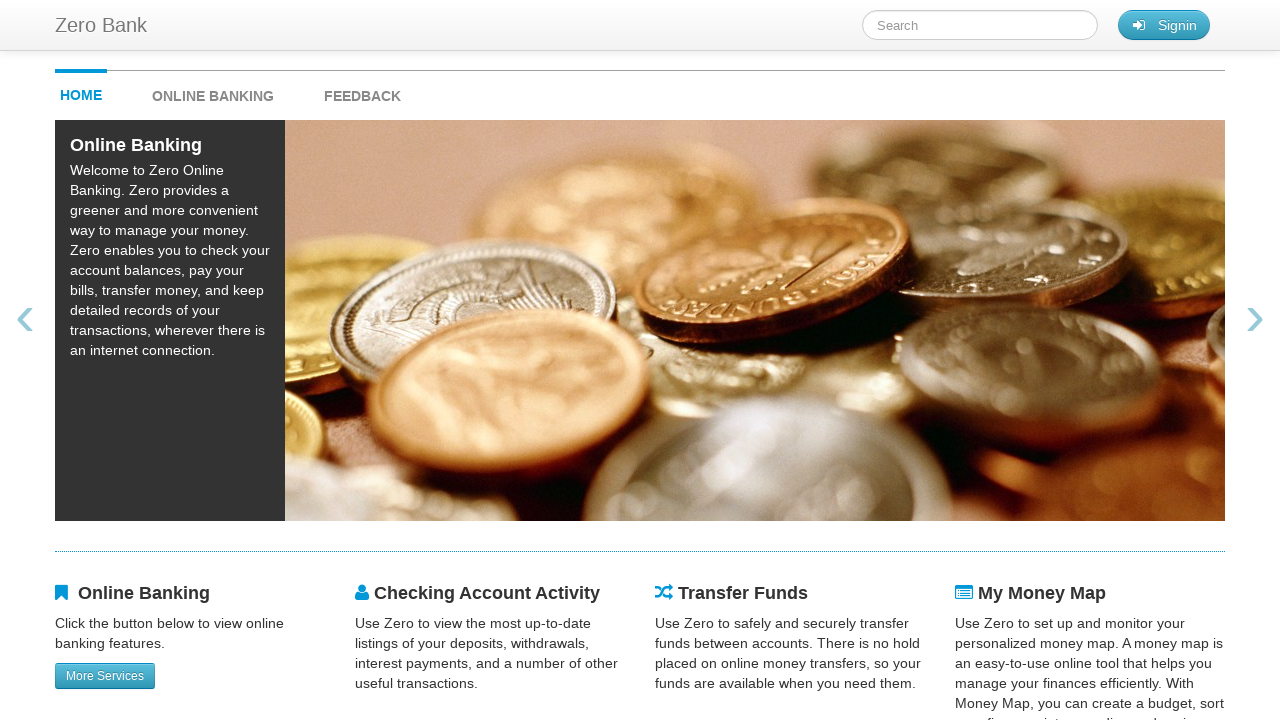

Clicked on 'ONLINE BANKING' link at (233, 91) on #onlineBankingMenu
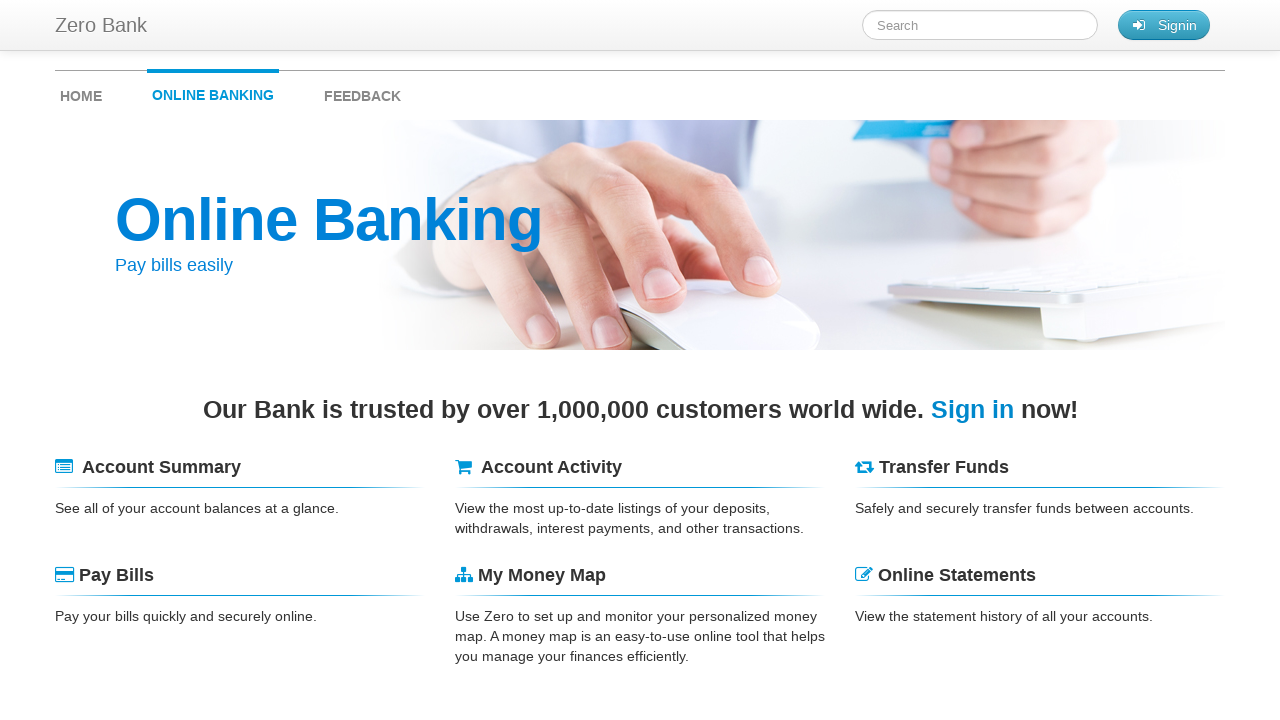

Online Banking page loaded with headers
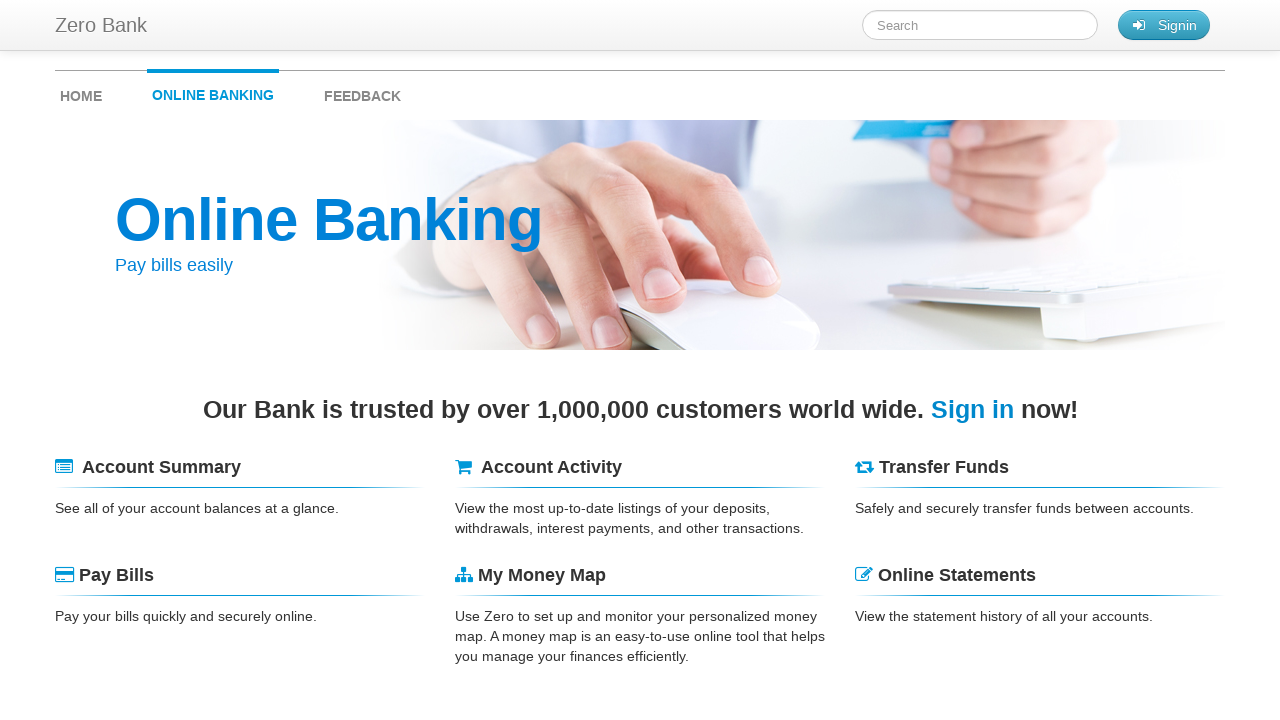

Retrieved all operation headers (count: 6)
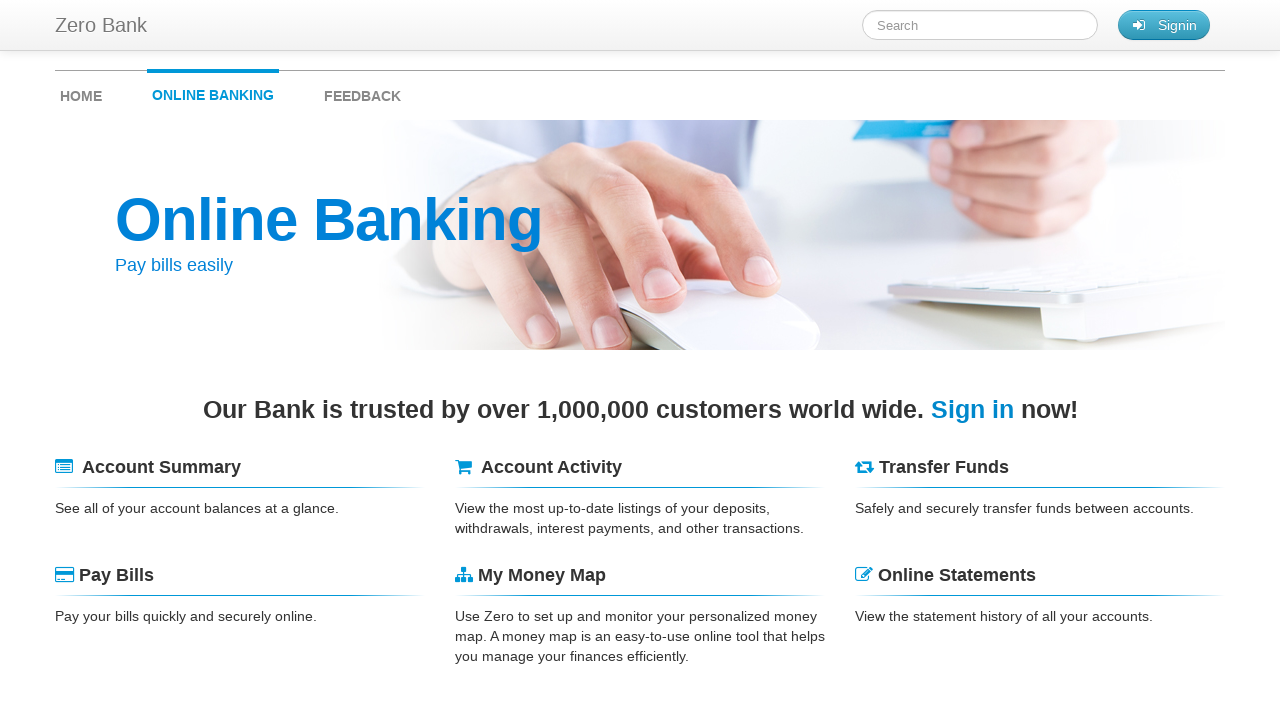

Verified that 6 operation headers are displayed
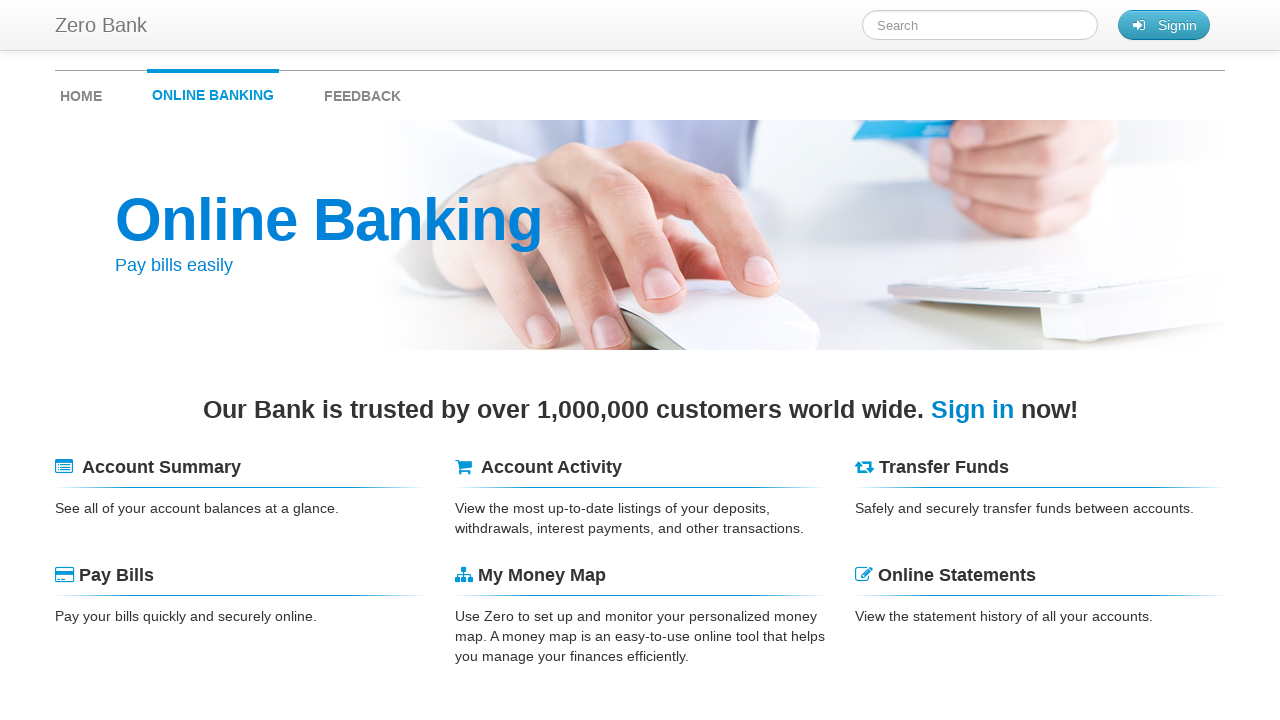

Retrieved header text content: ['Account Summary', 'Account Activity', 'Transfer Funds', 'Pay Bills', 'My Money Map', 'Online Statements']
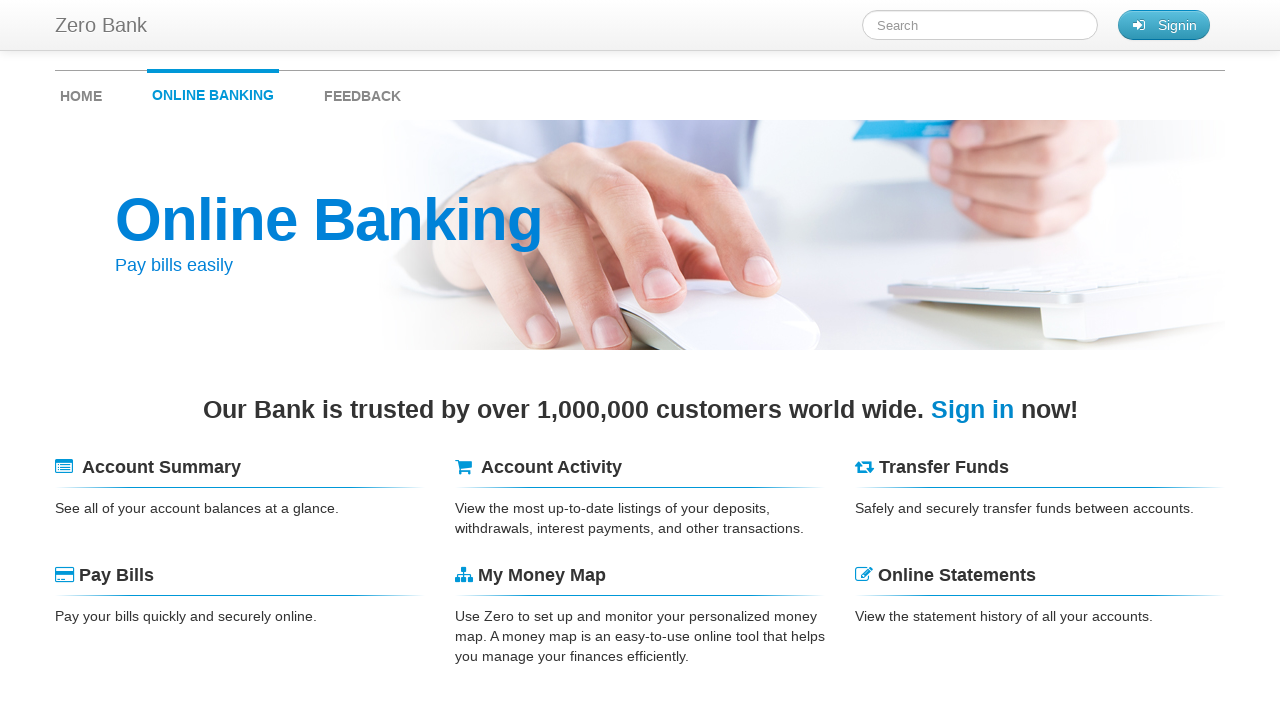

Verified that 'Pay Bills' header is present among the operation headers
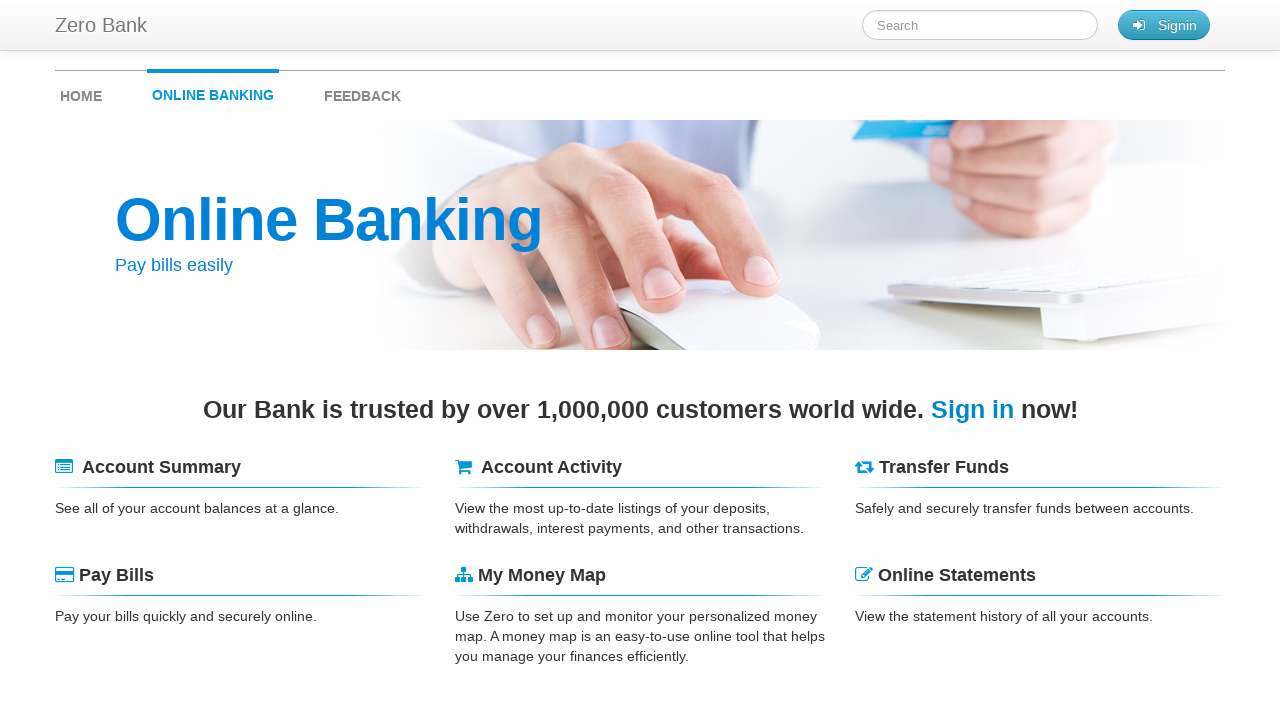

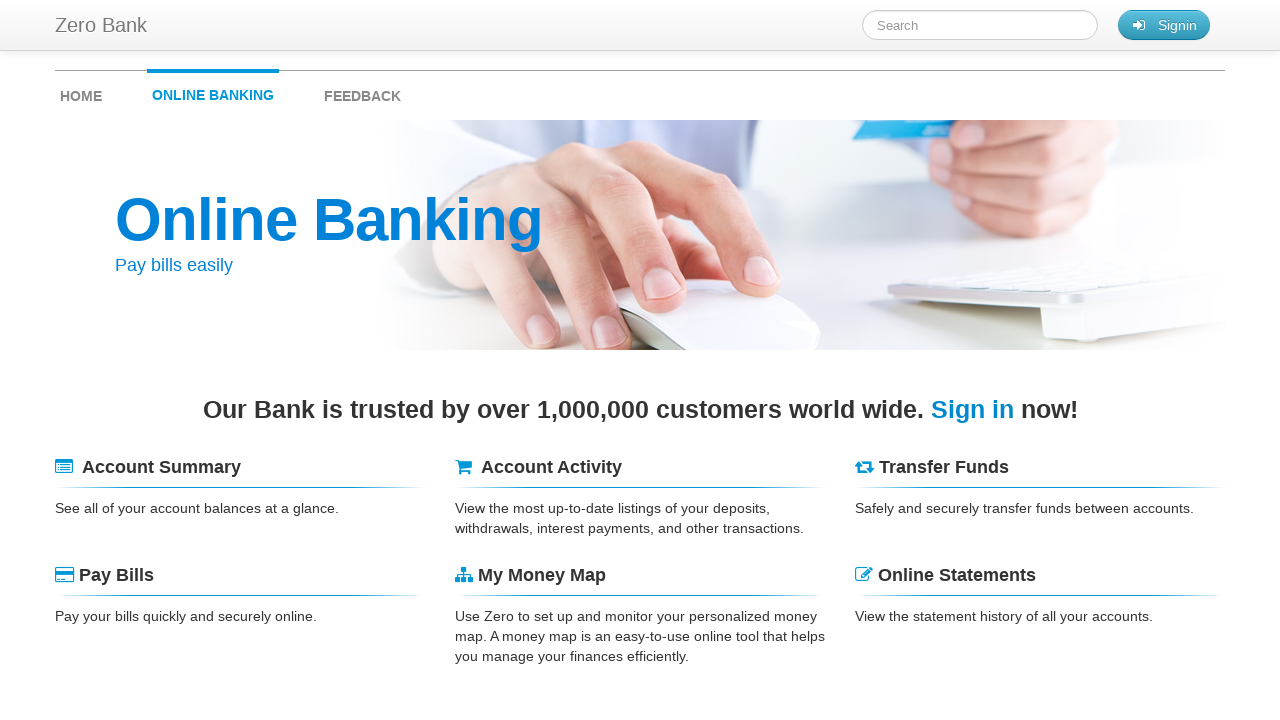